Tests JavaScript alert handling by entering a name, triggering an alert, accepting it, then triggering a confirm dialog on a practice automation website.

Starting URL: https://rahulshettyacademy.com/AutomationPractice/

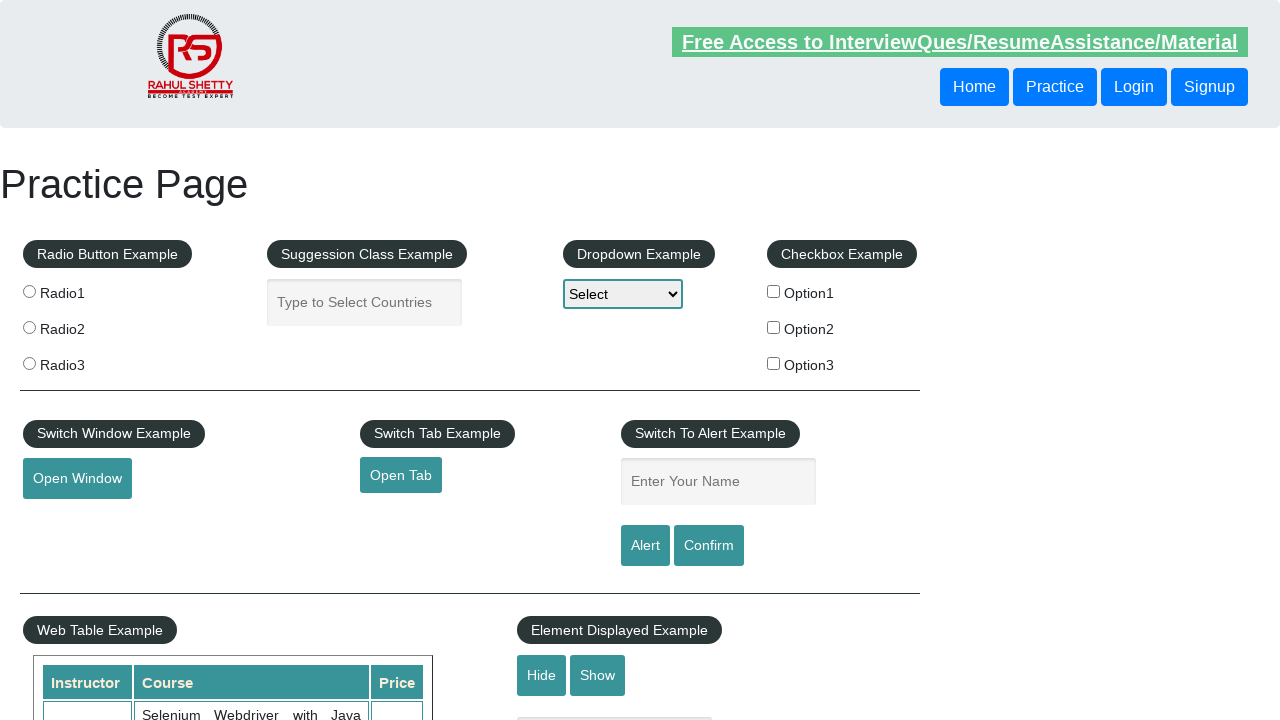

Filled name field with 'Surbhi' on #name
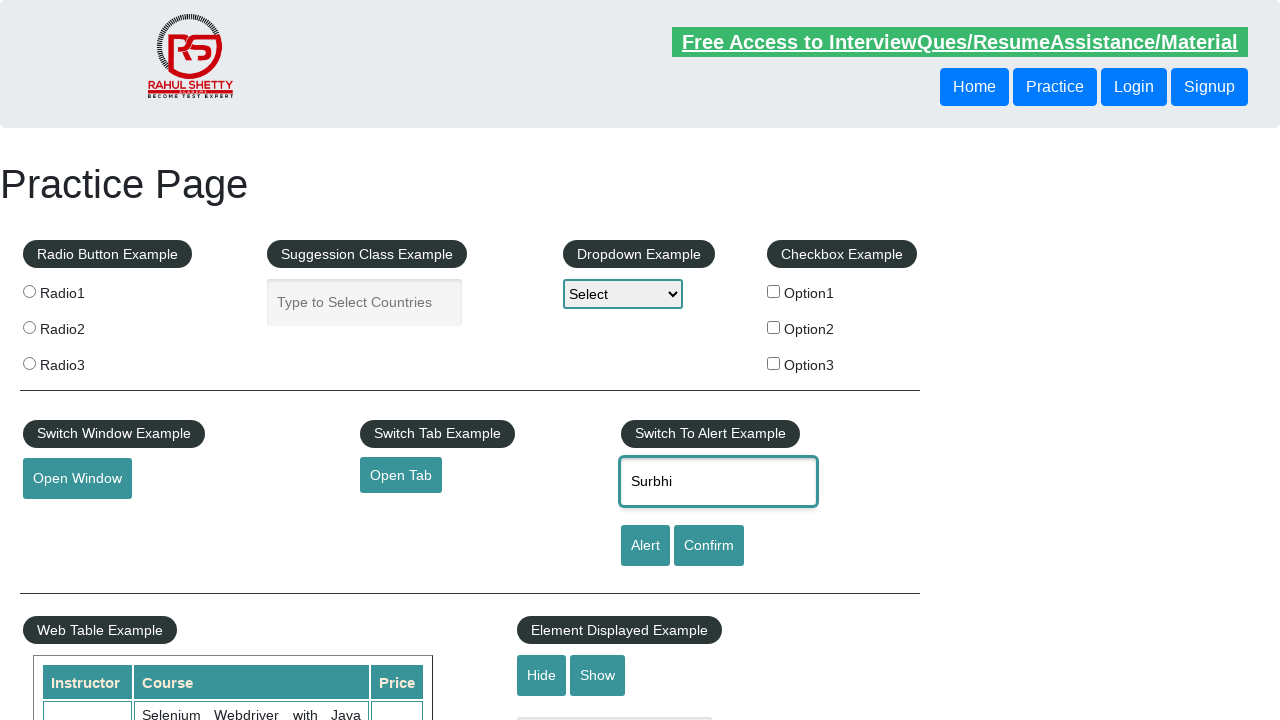

Clicked alert button to trigger JavaScript alert at (645, 546) on [id='alertbtn']
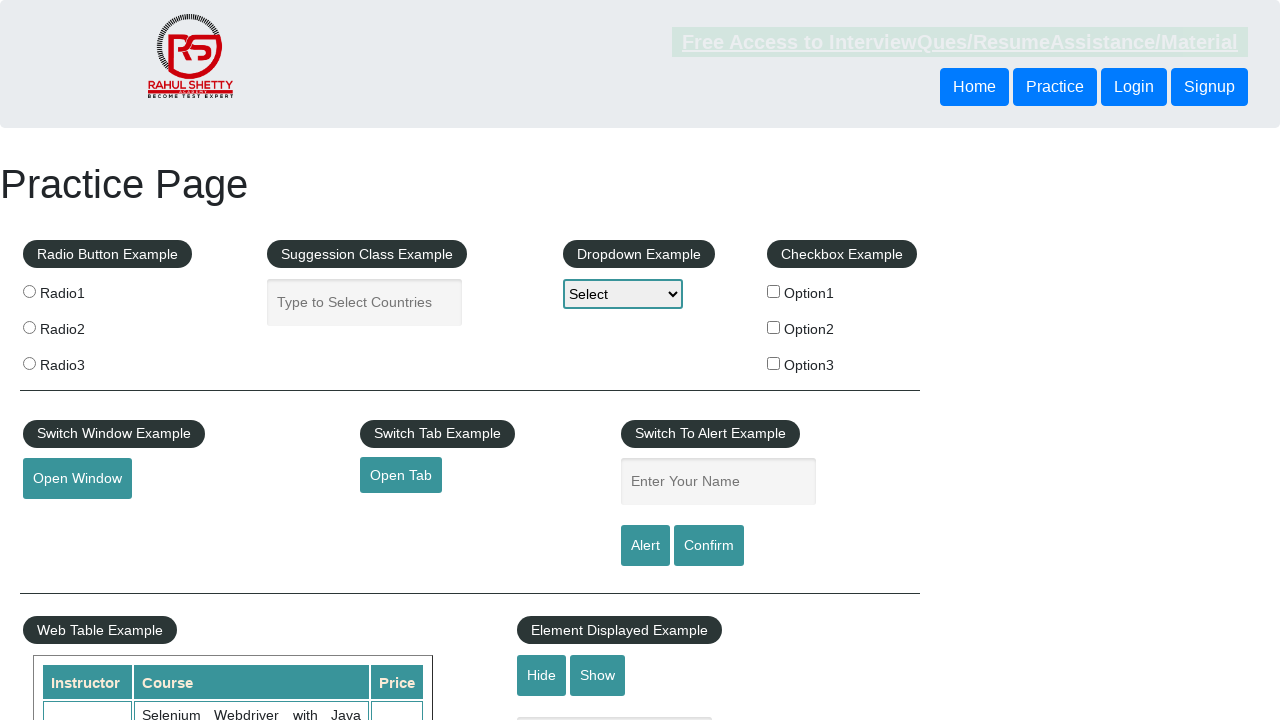

Set up dialog handler to accept alerts
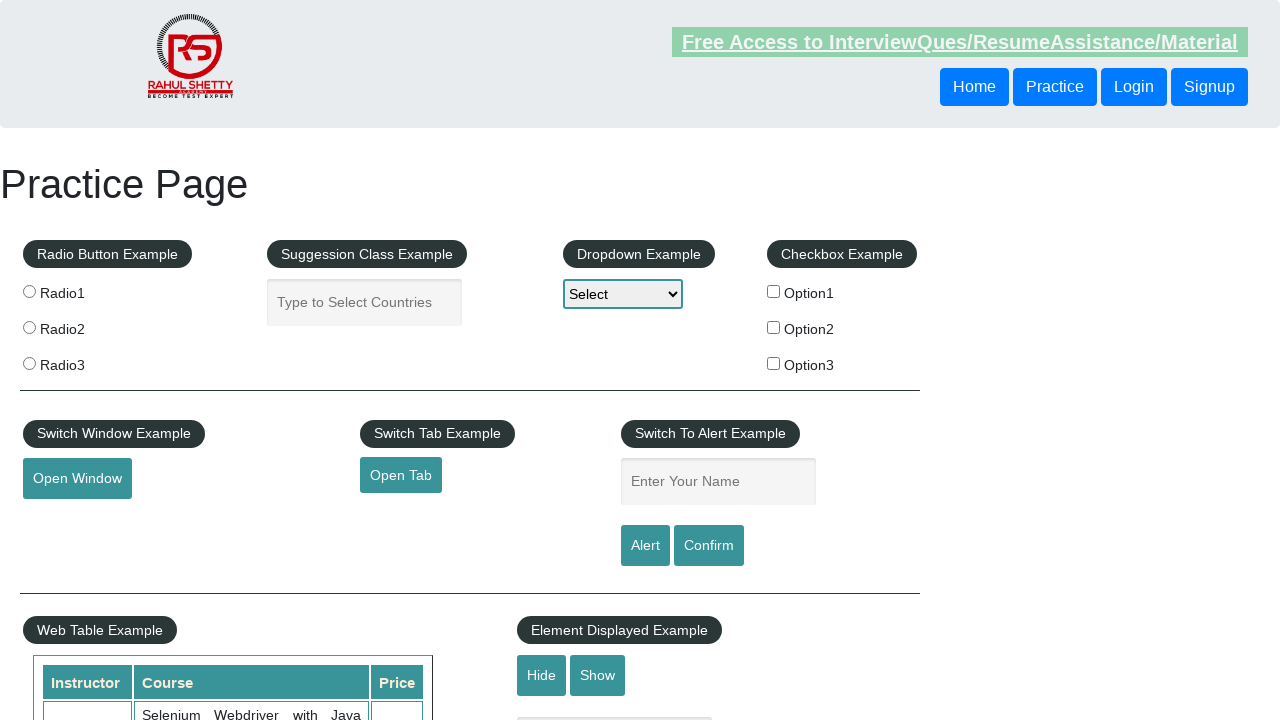

Set up one-time dialog handler for confirm dialog
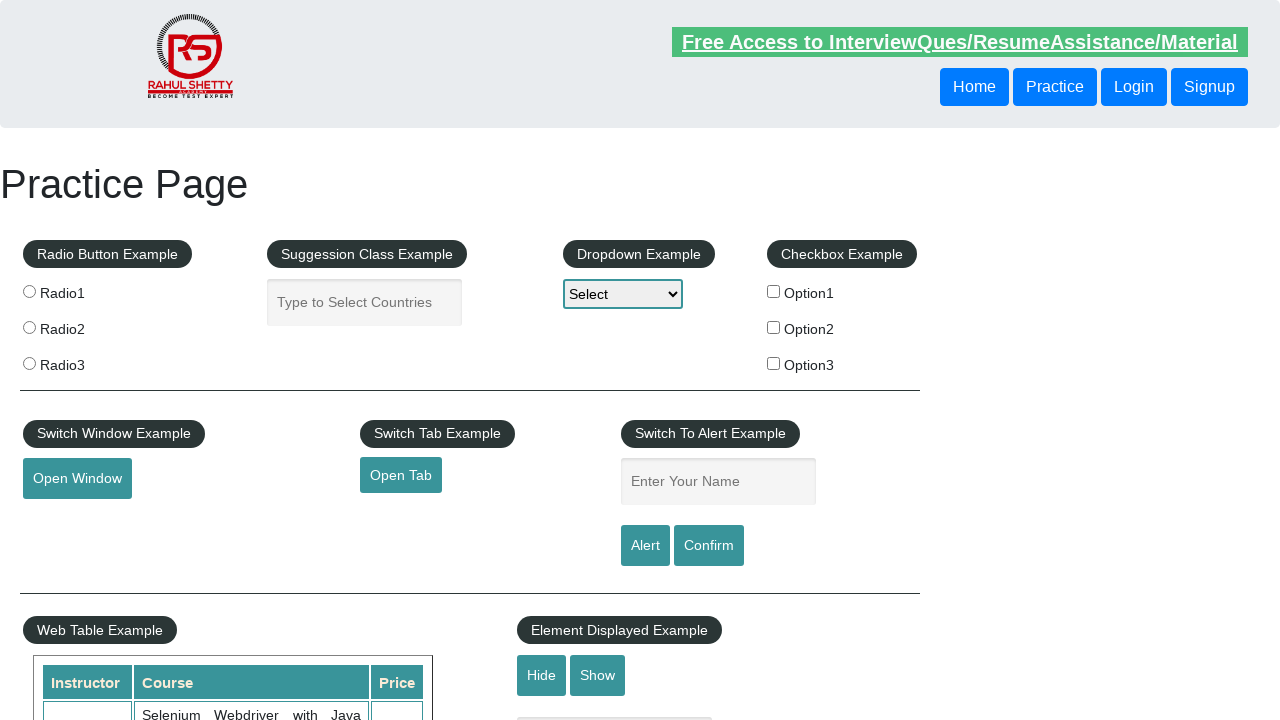

Clicked confirm button to trigger confirm dialog at (709, 546) on #confirmbtn
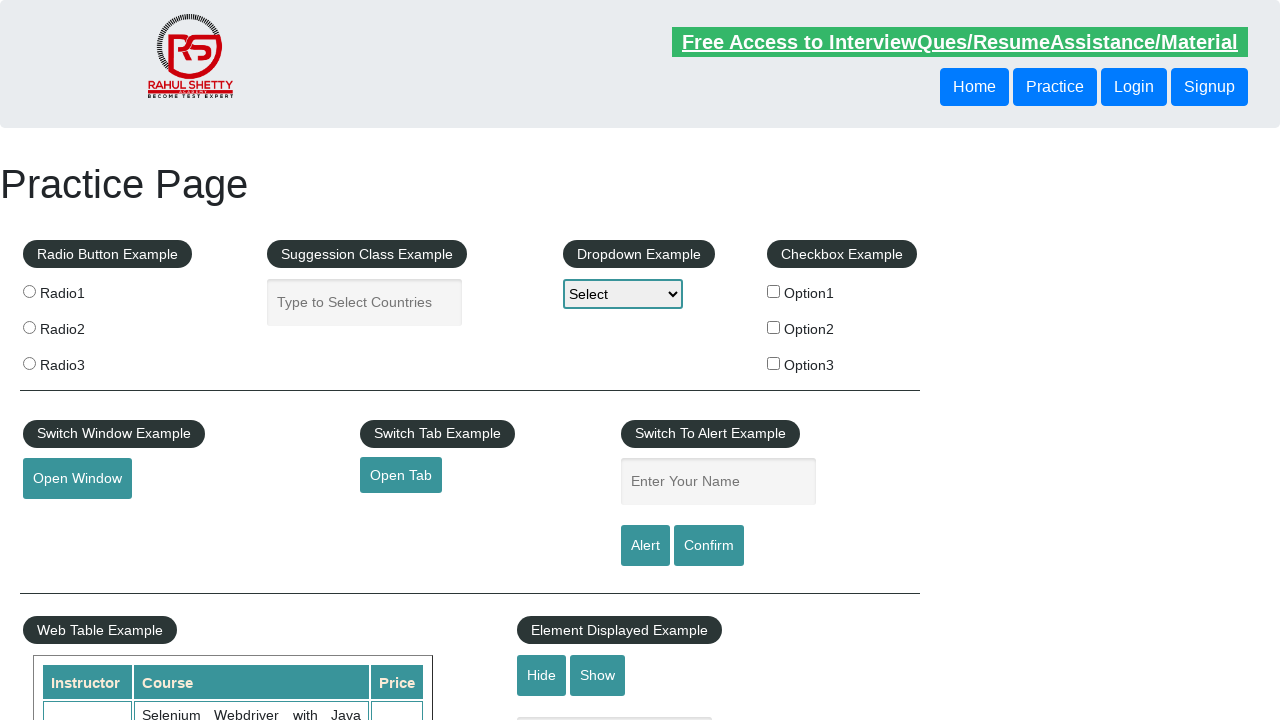

Accepted confirm dialog
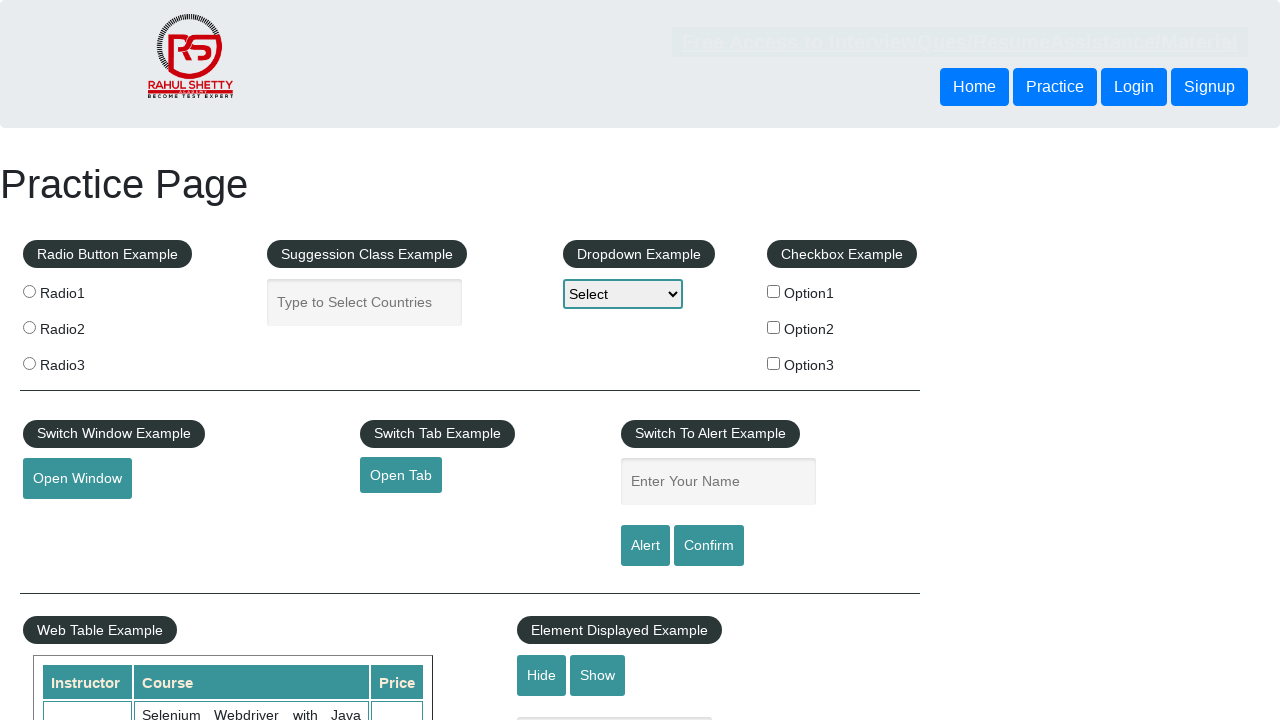

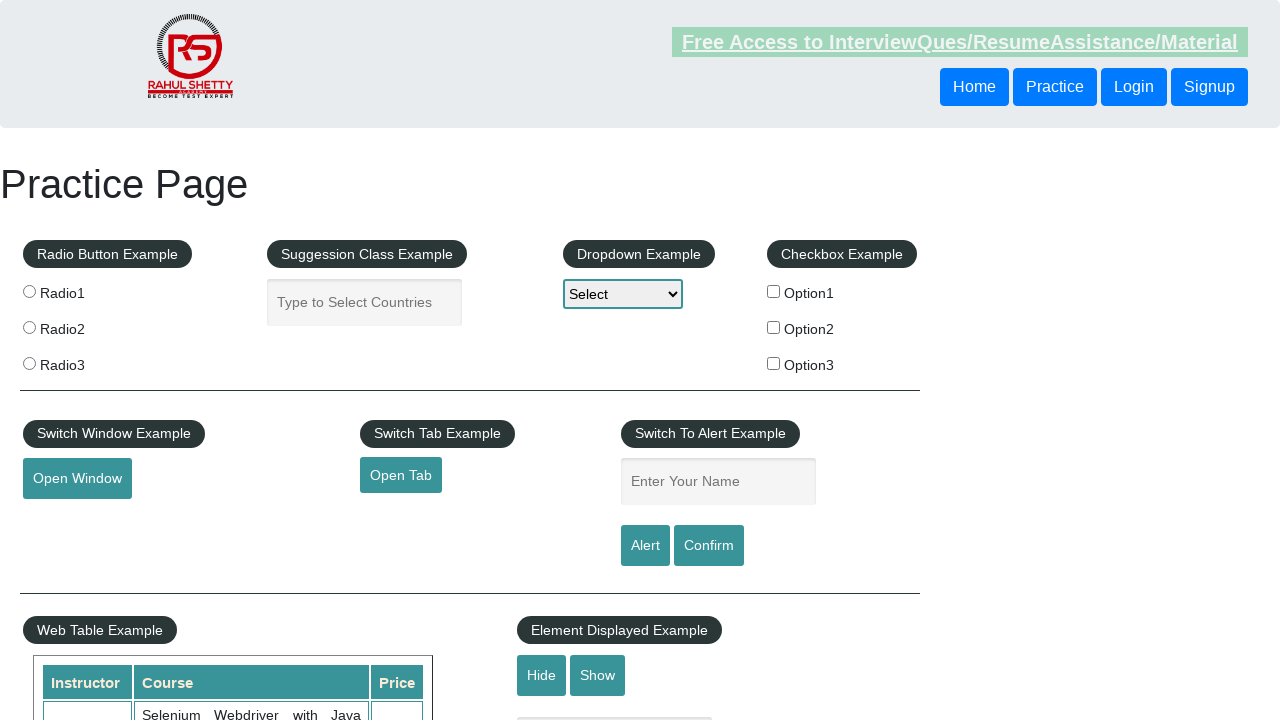